Tests an explicit wait scenario where the script waits for a price element to show "100", then clicks a book button, reads a value, calculates a mathematical formula, and submits the answer

Starting URL: http://suninjuly.github.io/explicit_wait2.html

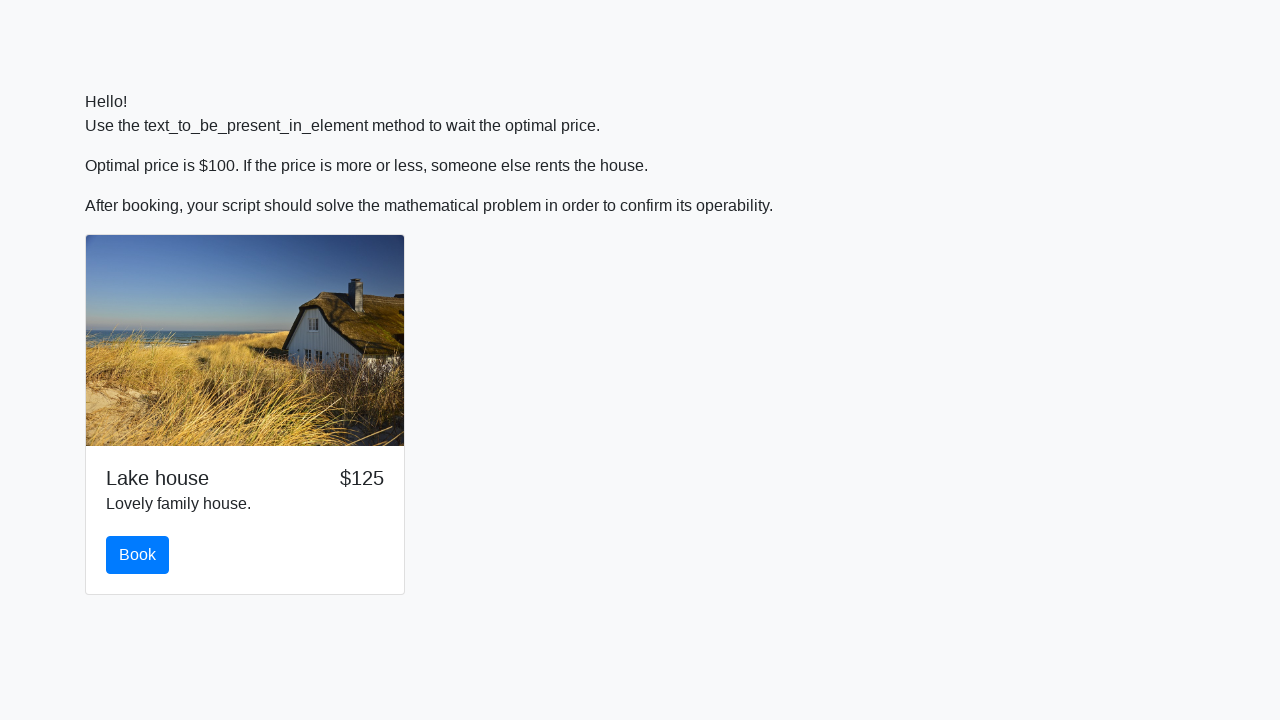

Waited for price element to display '100'
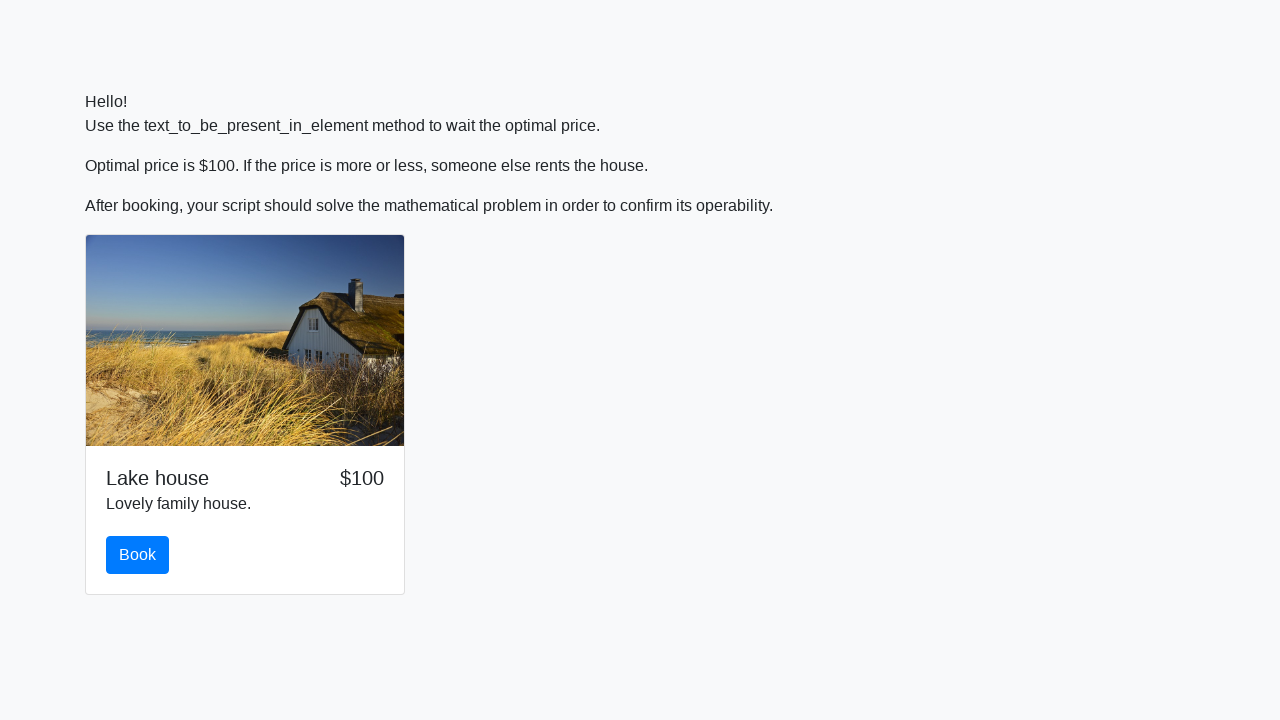

Clicked the book button at (138, 555) on #book
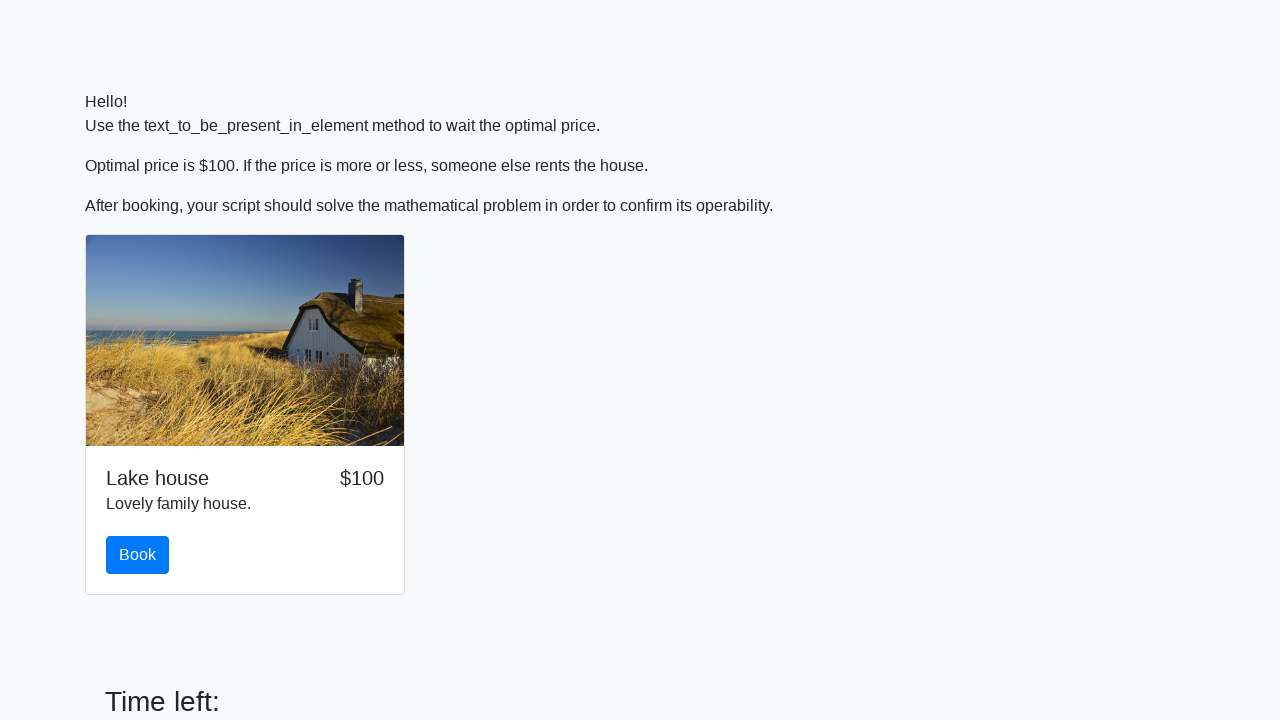

Retrieved input value for calculation: 207
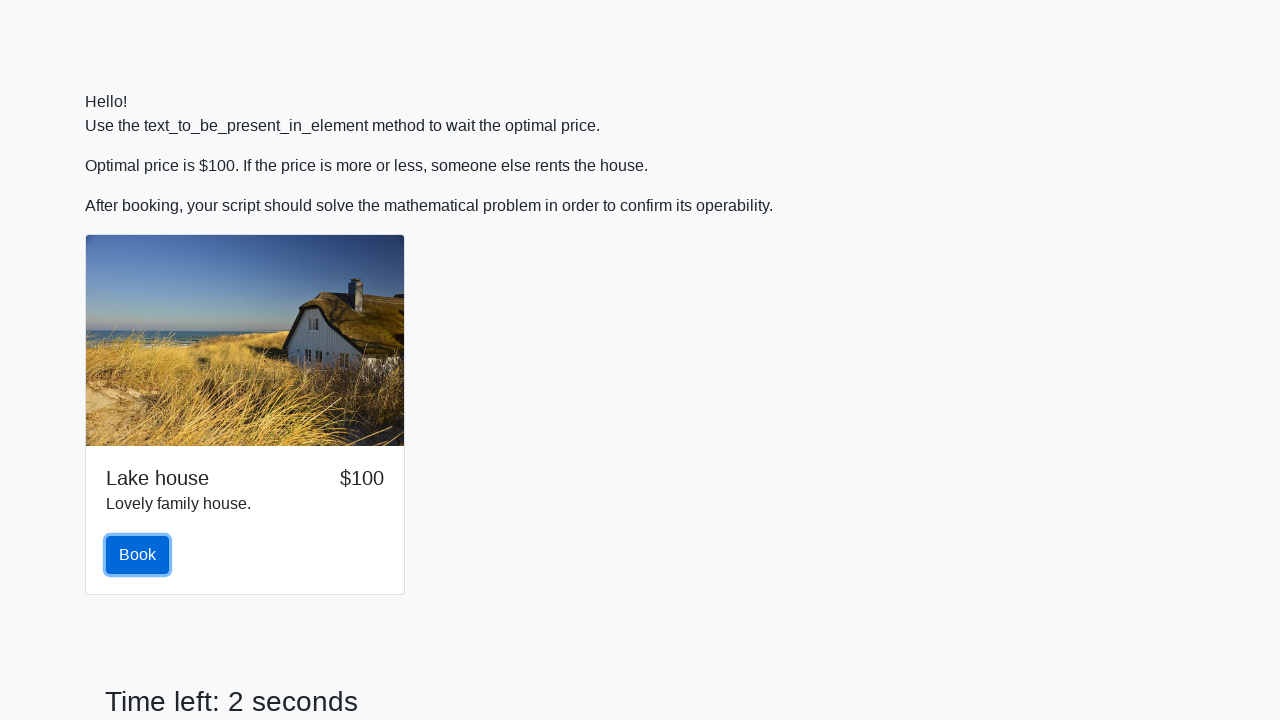

Calculated formula result: 1.4010993076732843
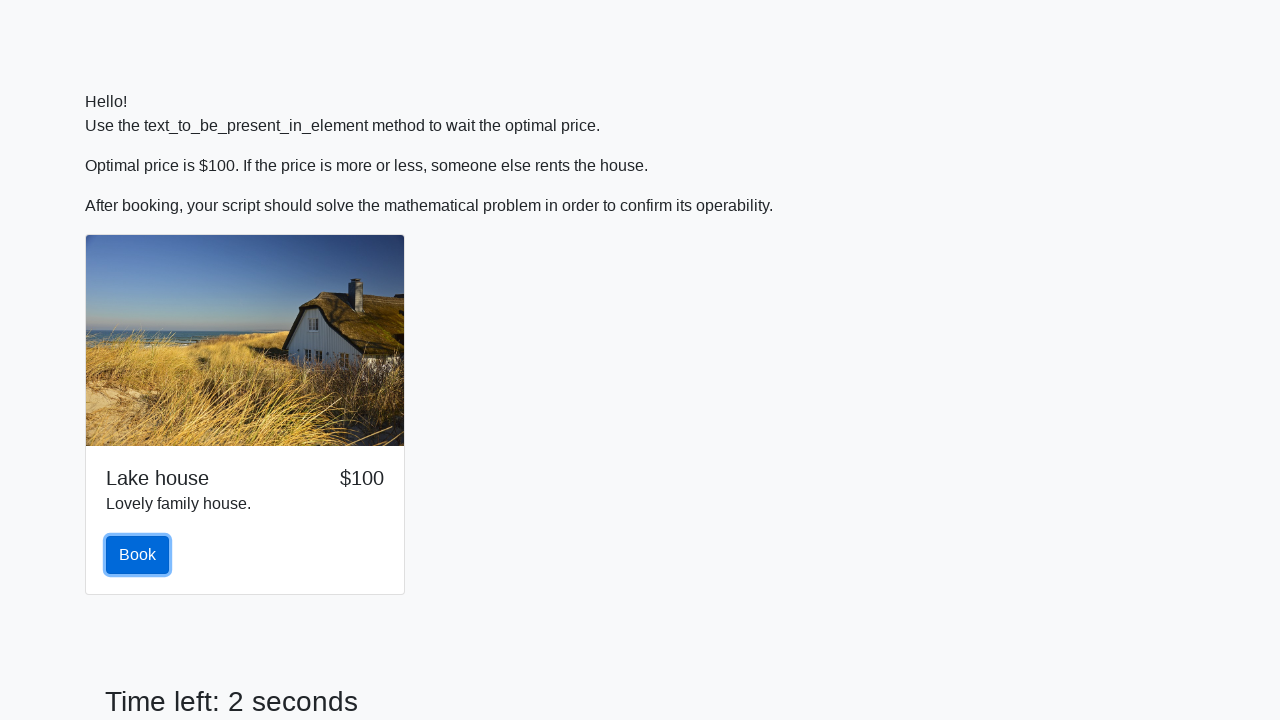

Filled answer field with calculated value: 1.4010993076732843 on #answer
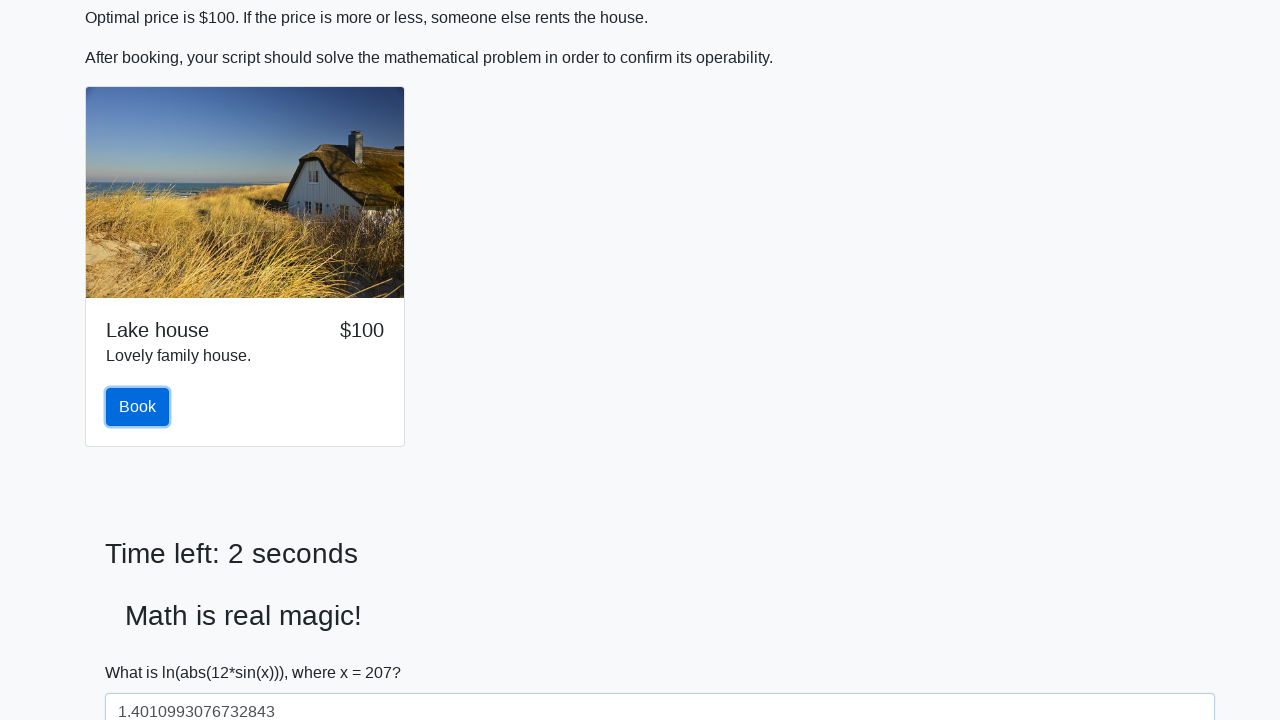

Clicked the solve button to submit answer at (143, 651) on #solve
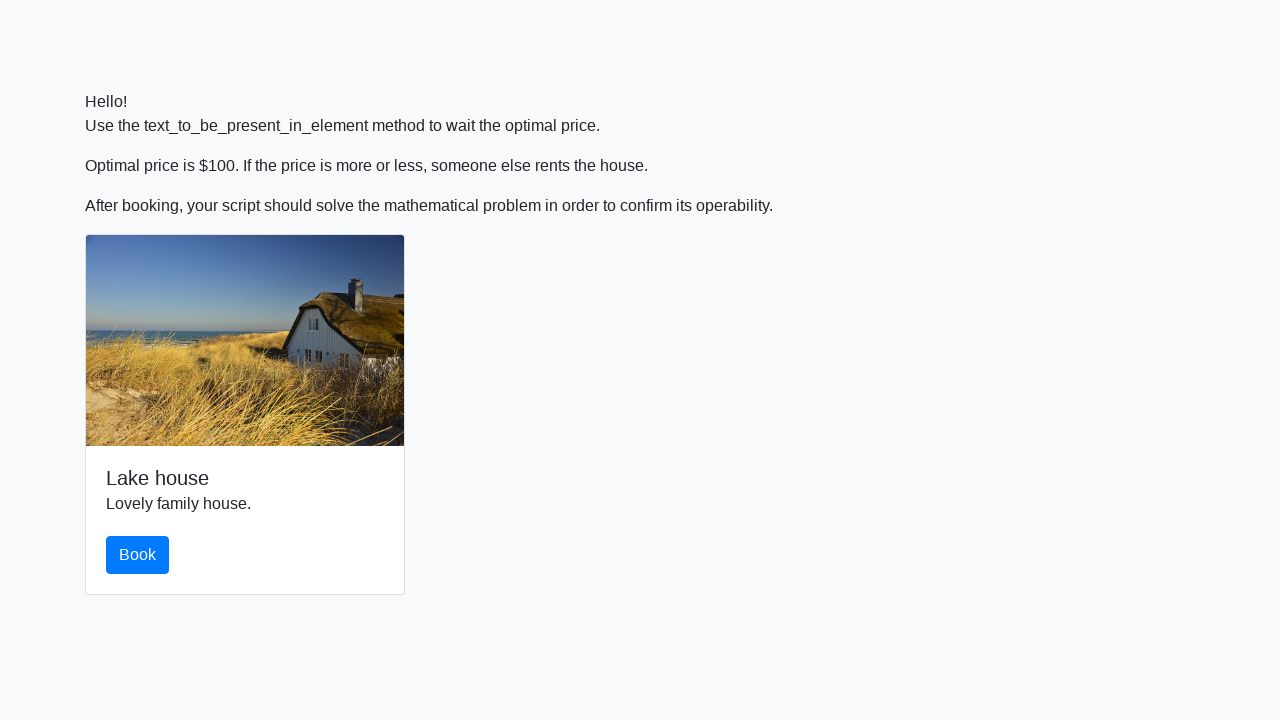

Waited 2 seconds for result processing
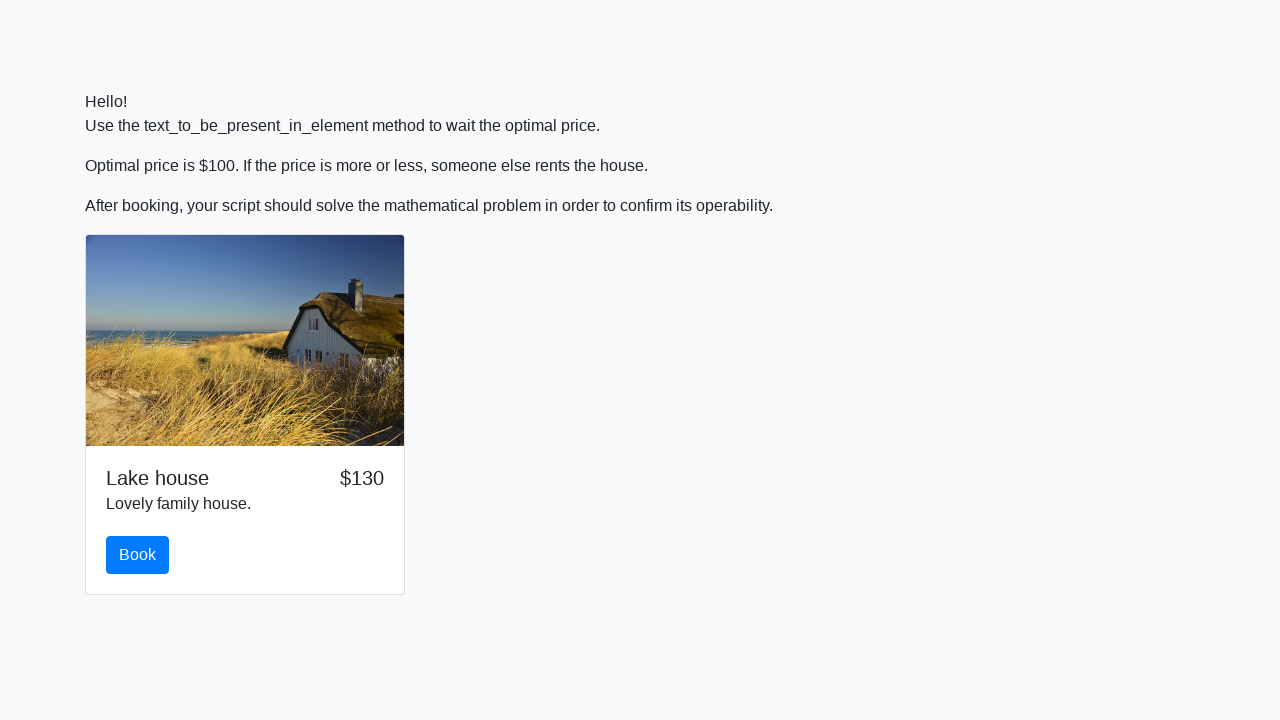

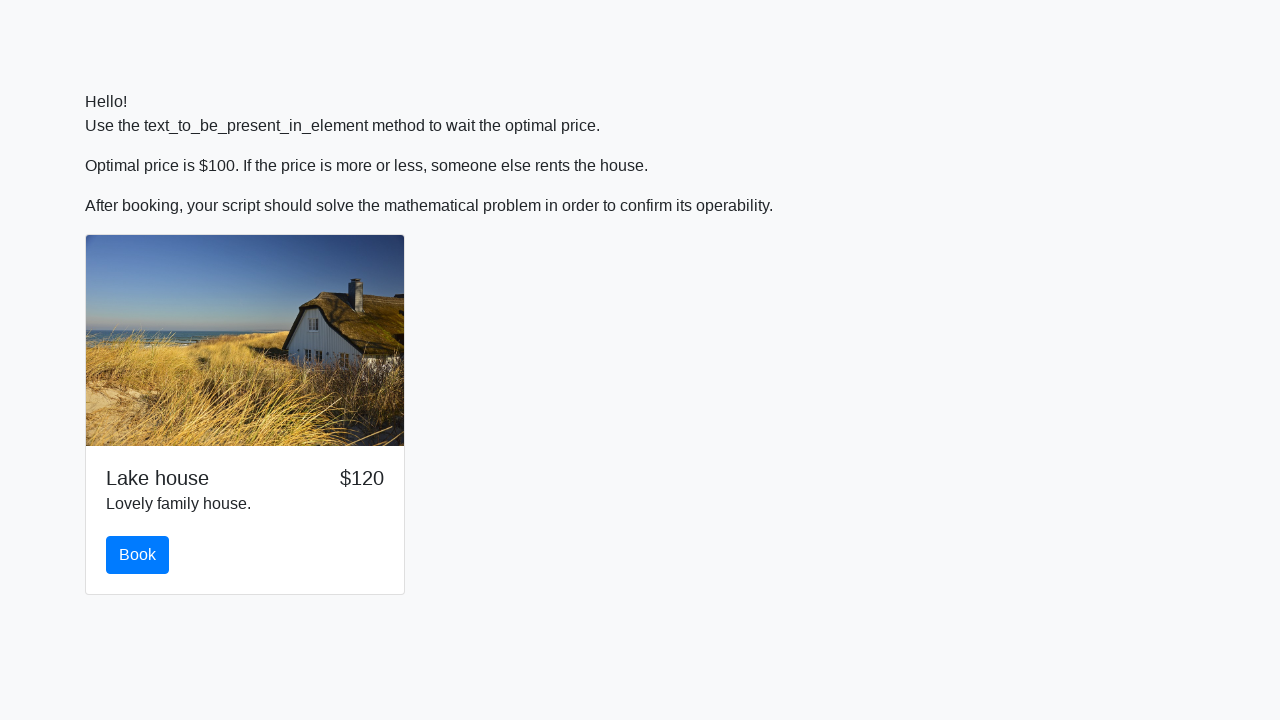